Tests navigation and pagination on Computrabajo job listings page by waiting for job elements to load and clicking through to the next page of results

Starting URL: https://cl.computrabajo.com/empleos-en-rmetropolitana?pubdate=1&by=publicationtime

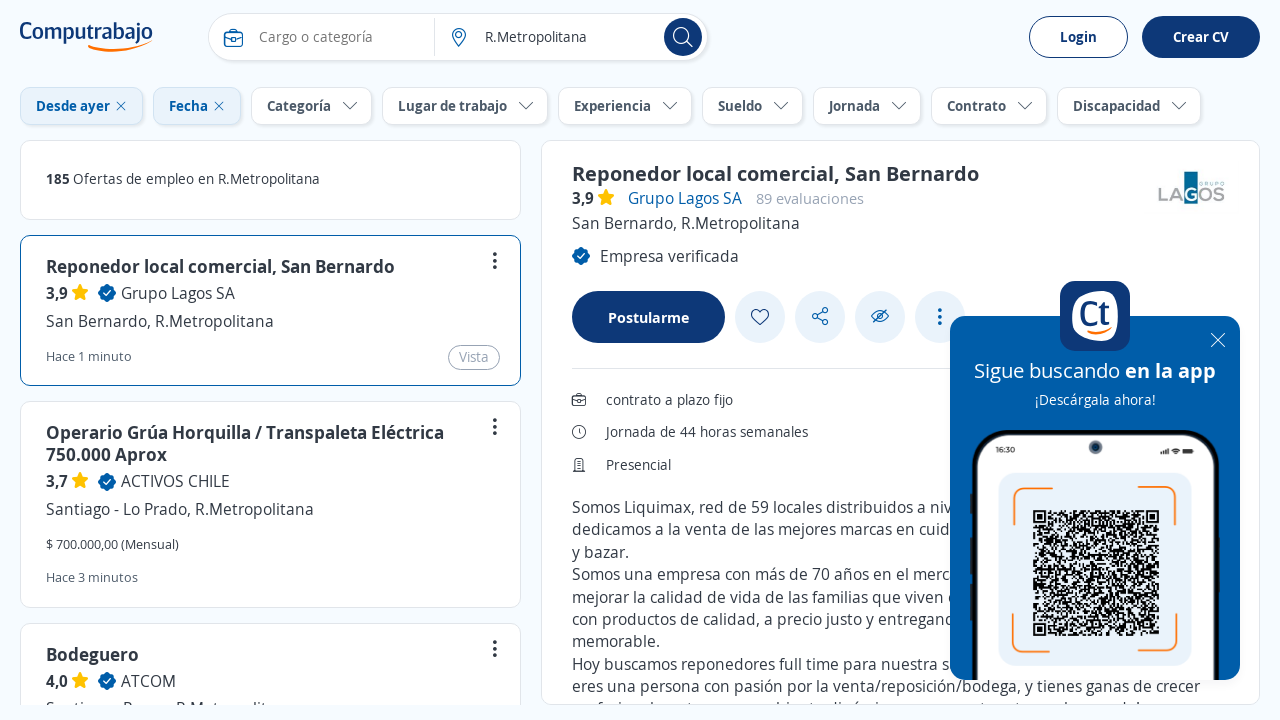

Waited for job listing elements to load on the page
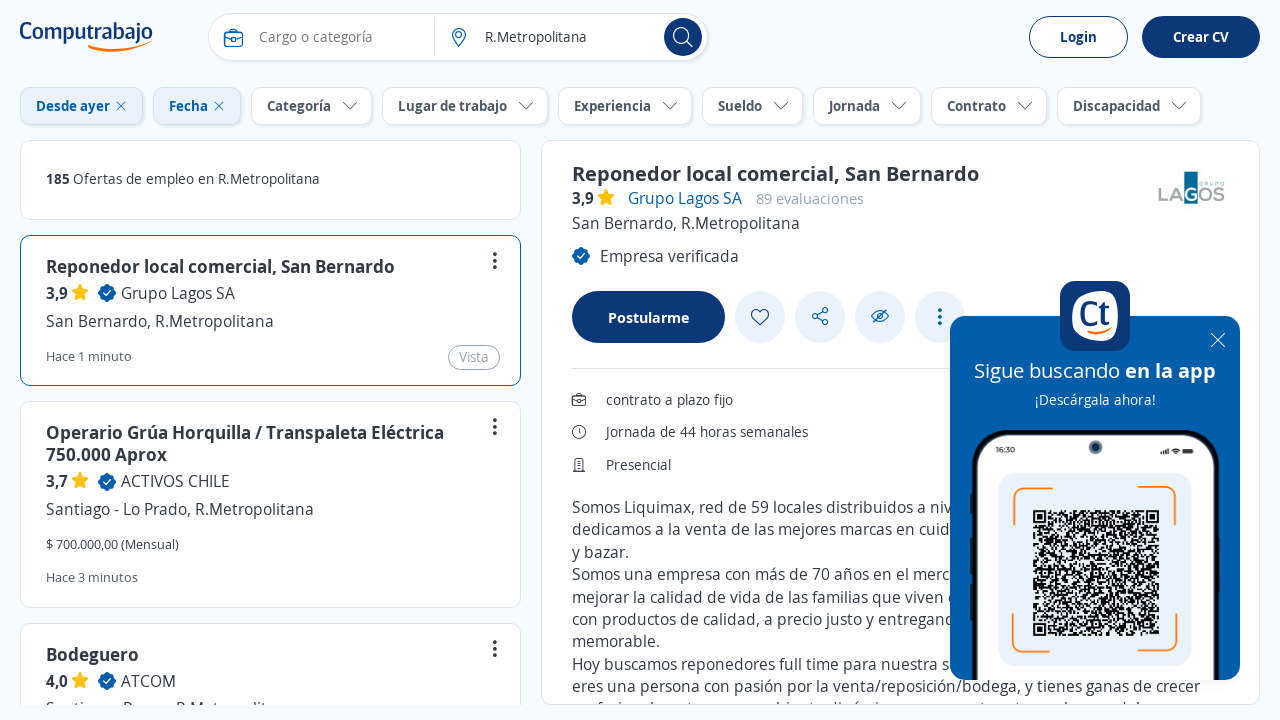

First job element is now visible
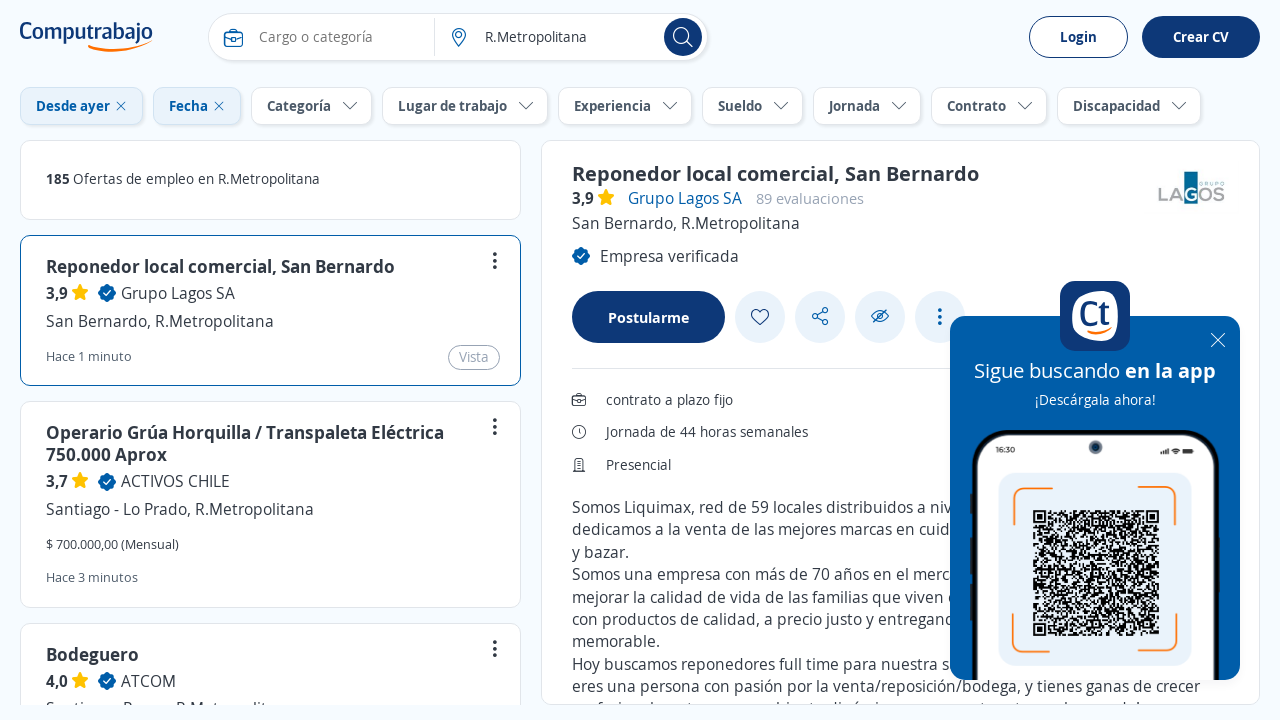

Clicked the 'Next' button to navigate to page 2 of job listings at (401, 482) on xpath=//span[@title='Siguiente' and contains(@data-path, 'p=')]
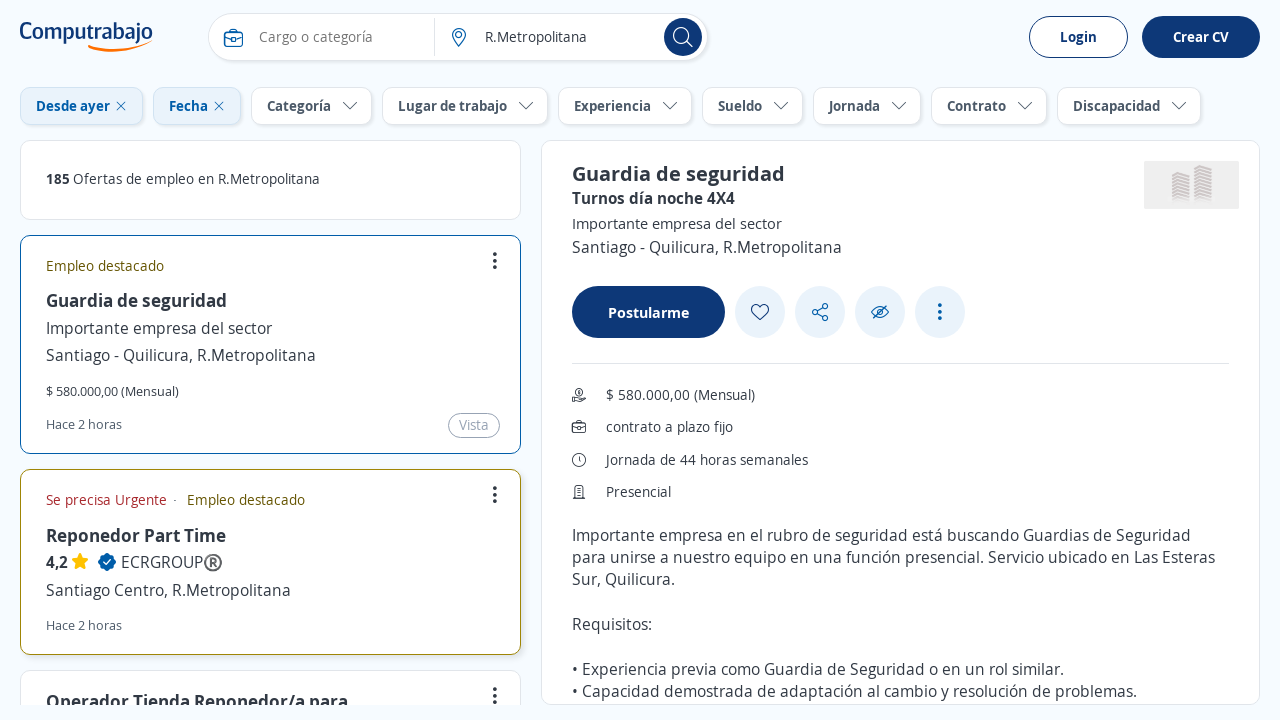

Job listing elements loaded on page 2
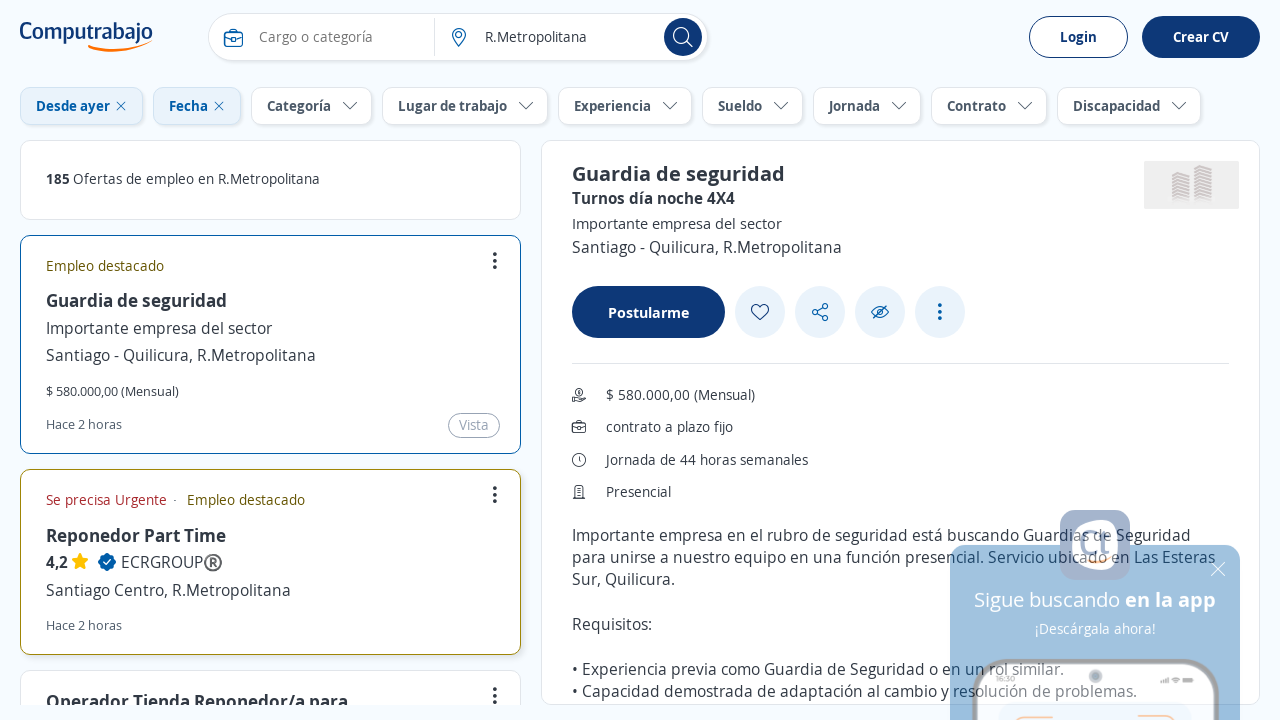

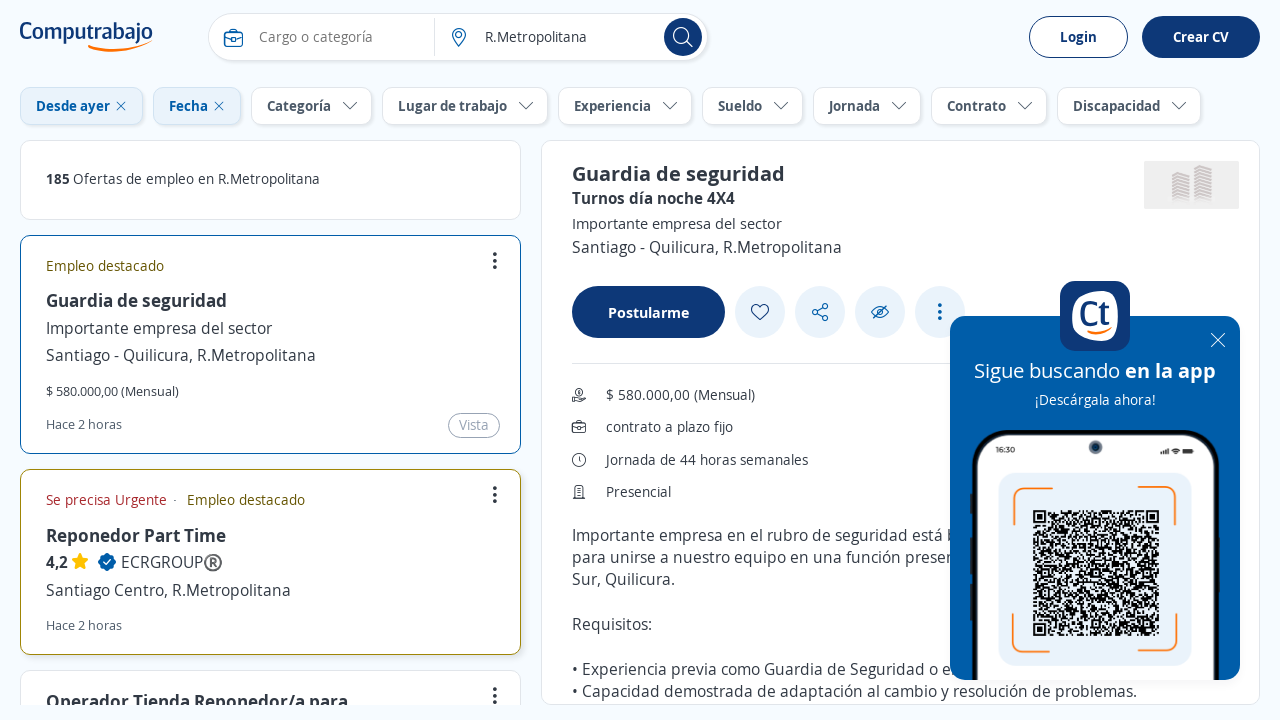